Navigates to the Demoblaze e-commerce demo site and waits for product listings to load, verifying that product elements are present on the page.

Starting URL: https://demoblaze.com/index.html

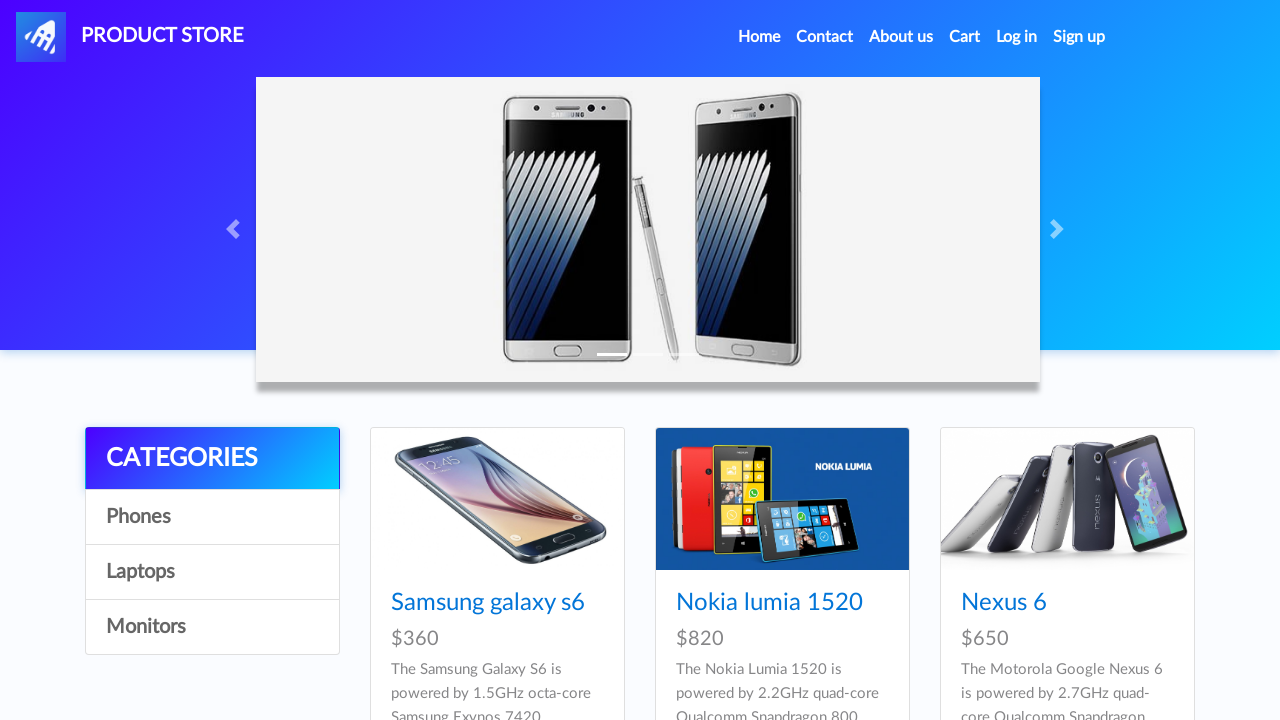

Navigated to Demoblaze e-commerce demo site
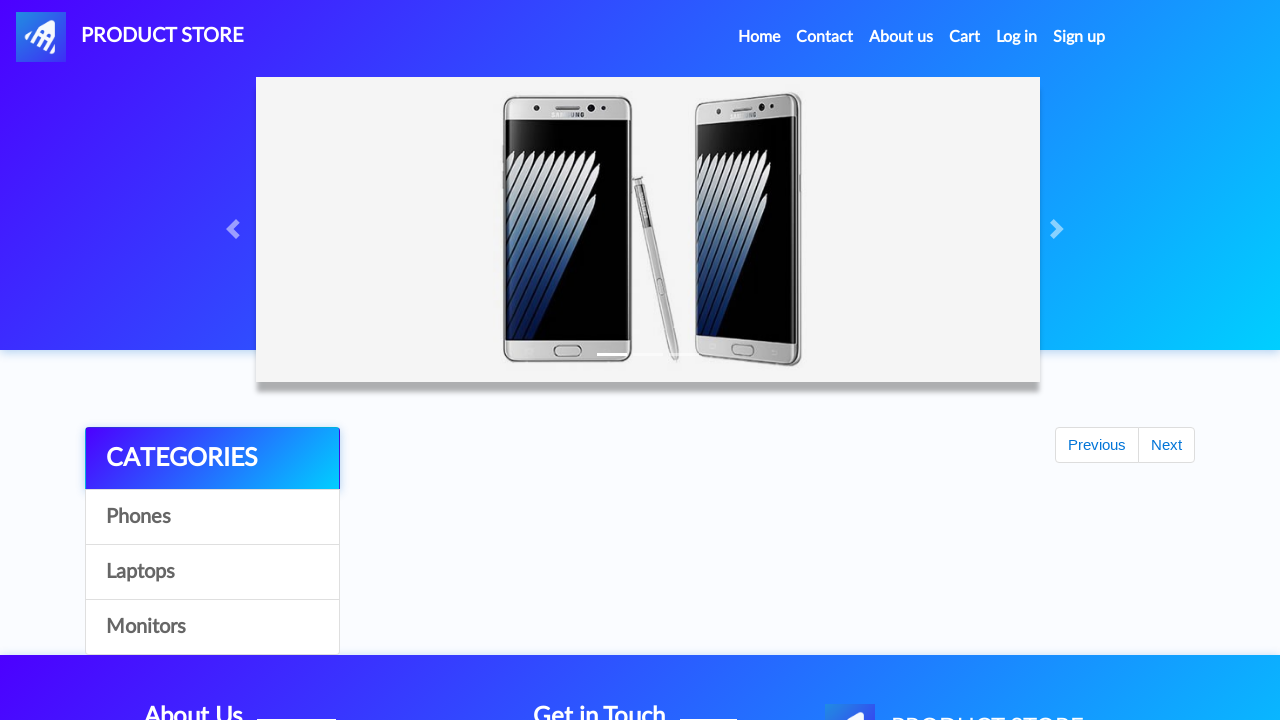

Product listings loaded successfully
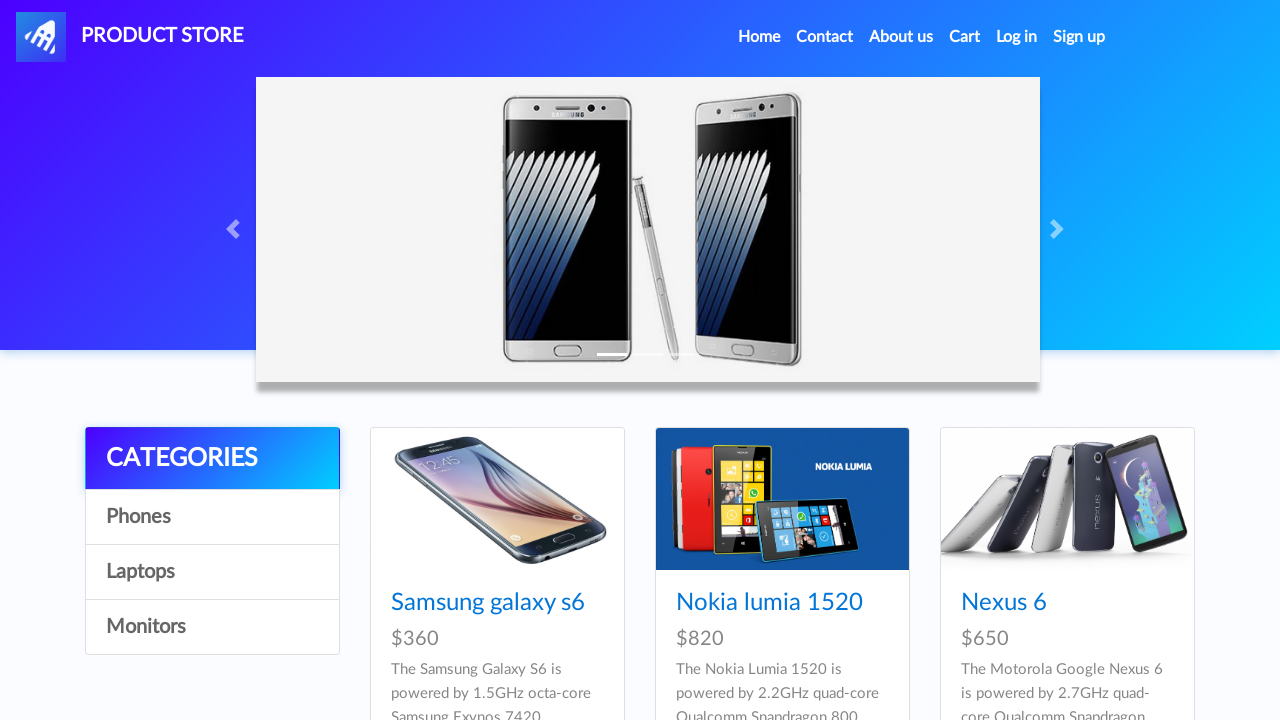

Located all product elements on the page
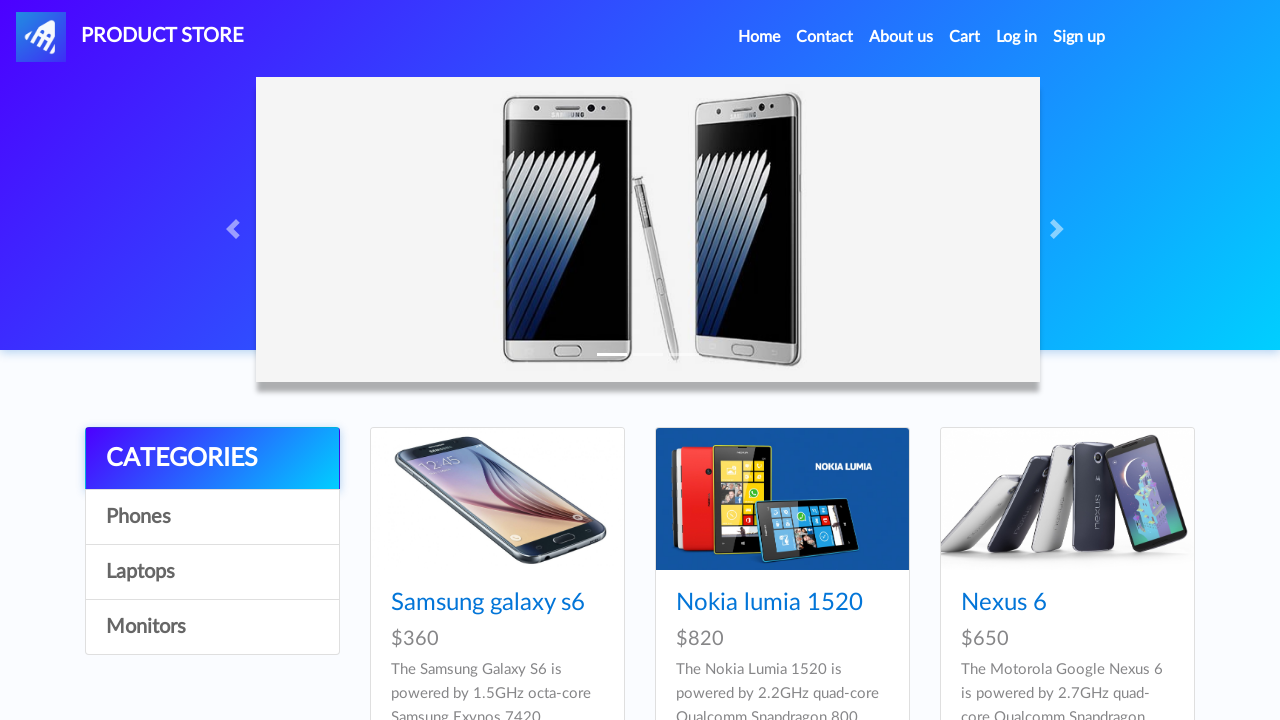

Verified that 9 product(s) are displayed on the page
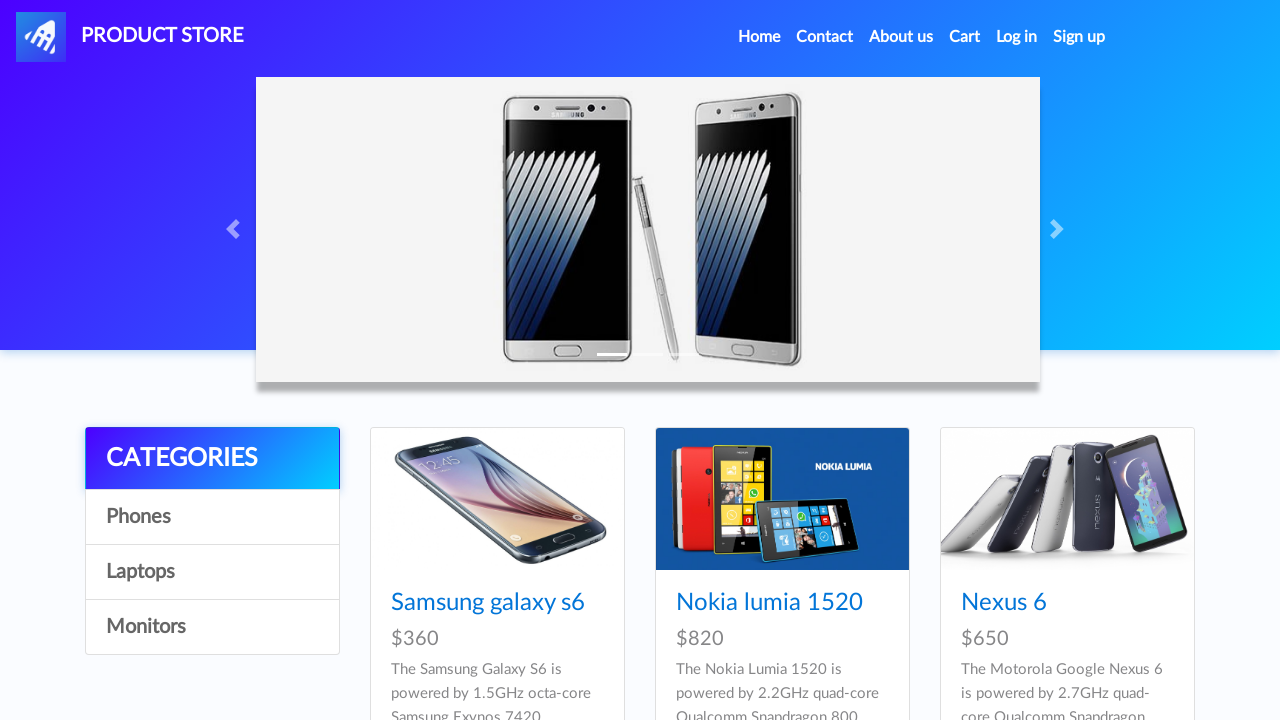

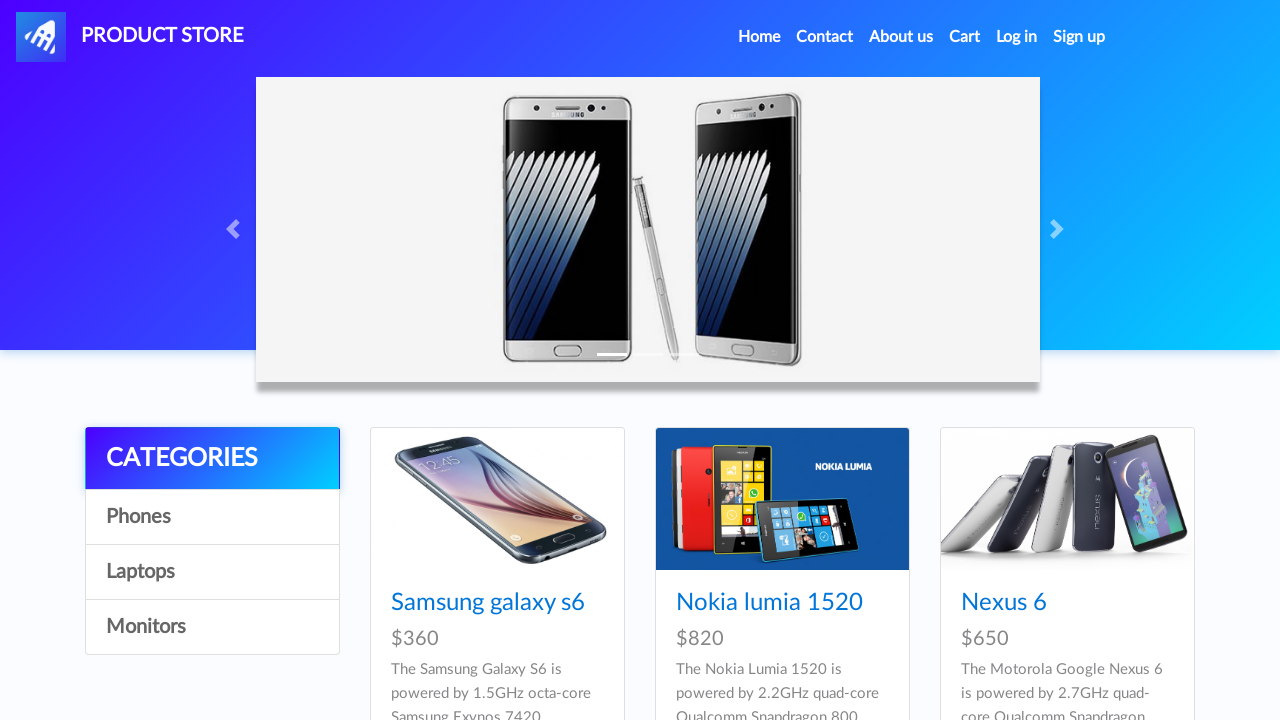